Waits for a specific price to appear, books an item, then solves a mathematical problem and submits the answer

Starting URL: http://suninjuly.github.io/explicit_wait2.html

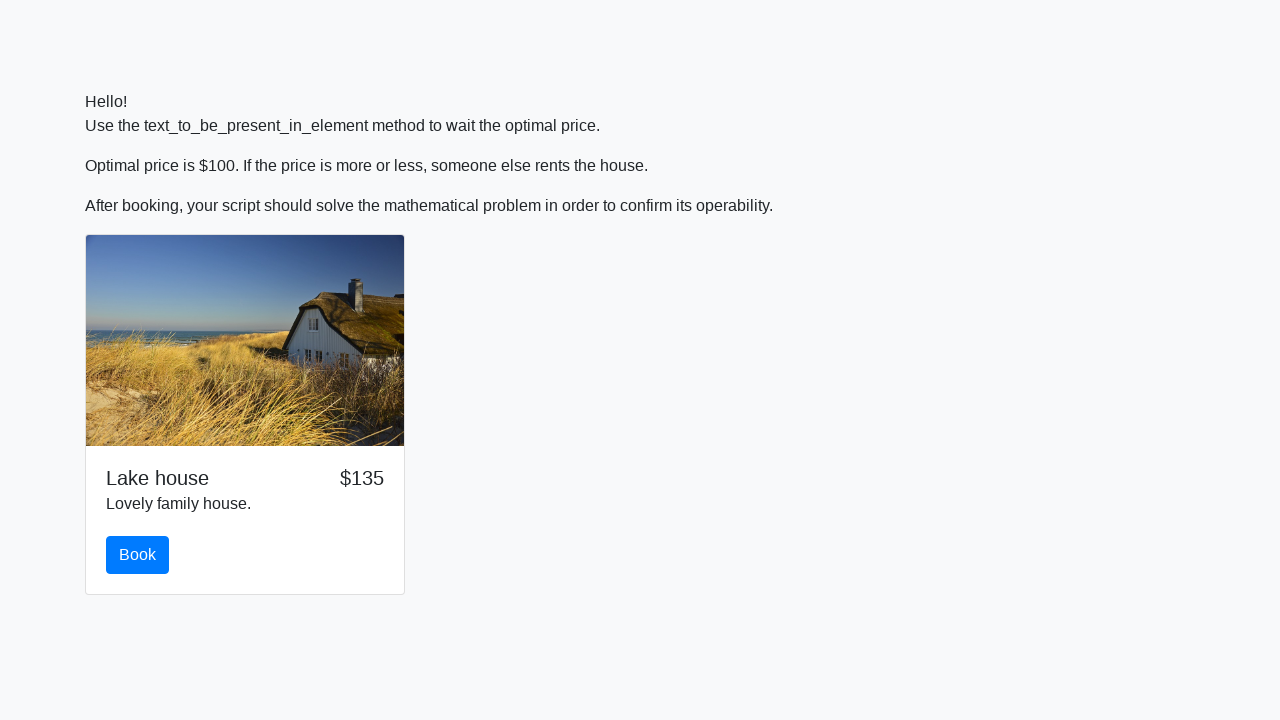

Waited for price to reach $100
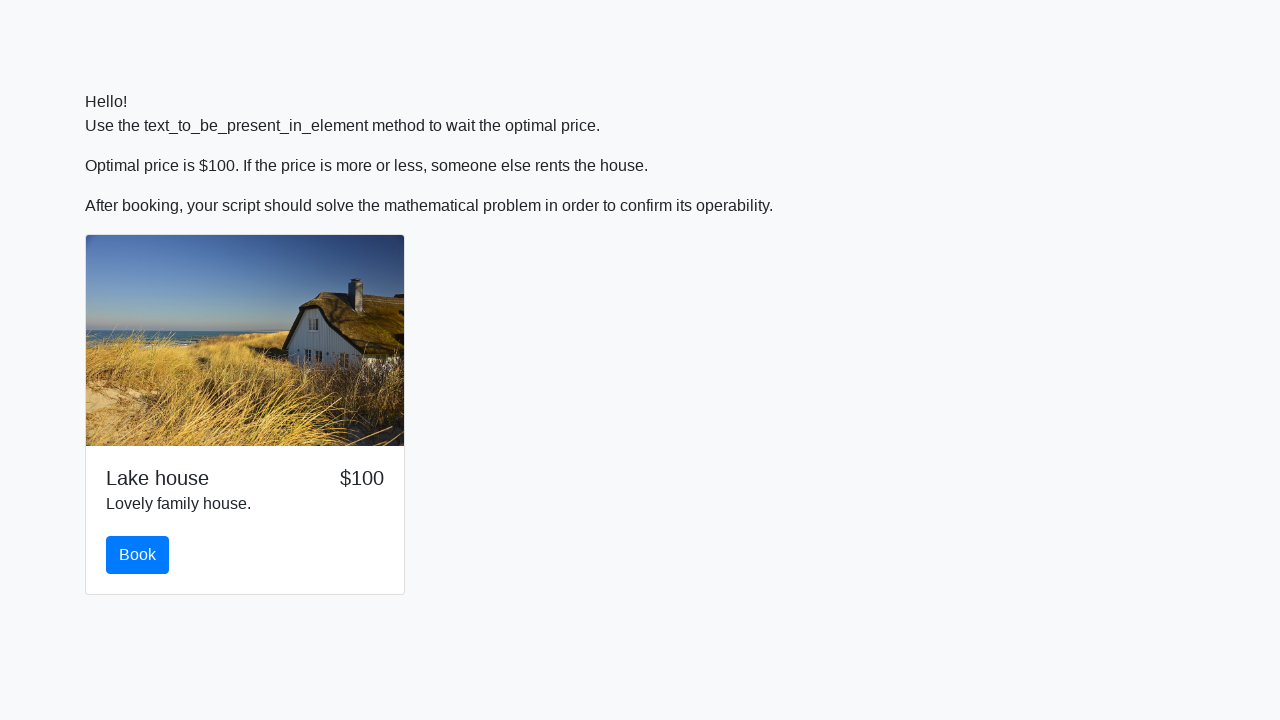

Clicked the book button at (138, 555) on #book
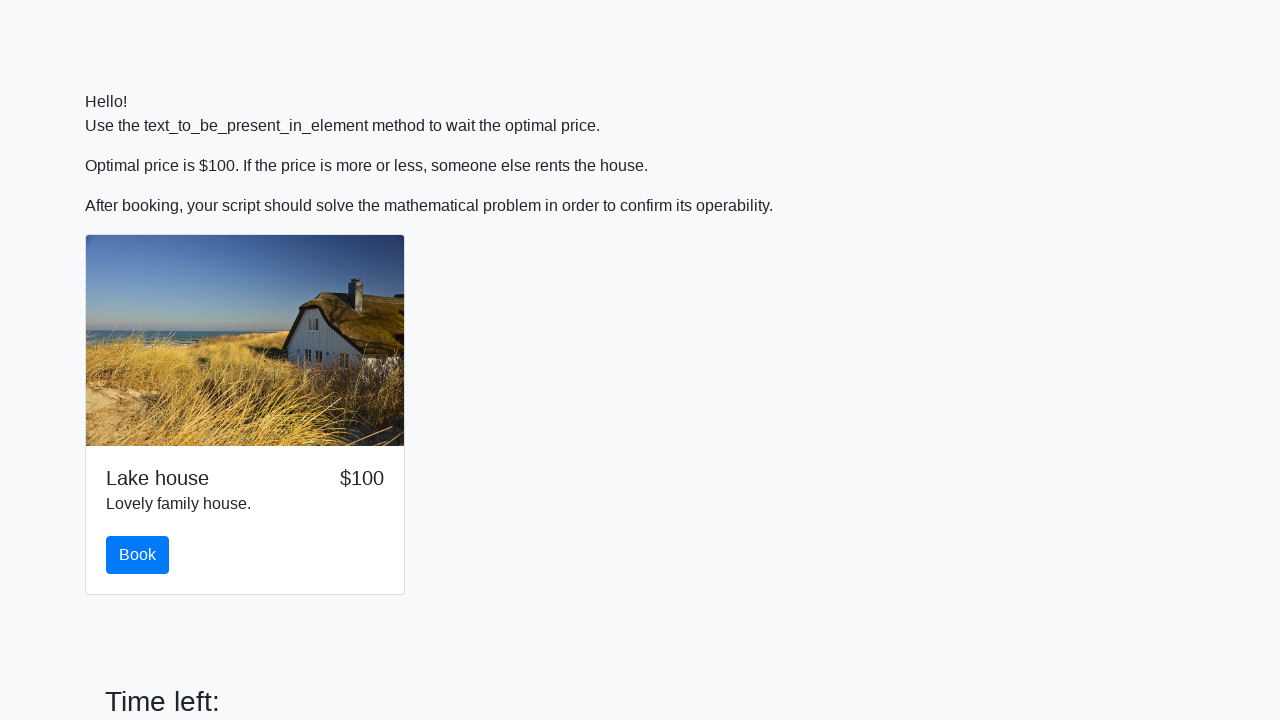

Retrieved x value from input field: 181
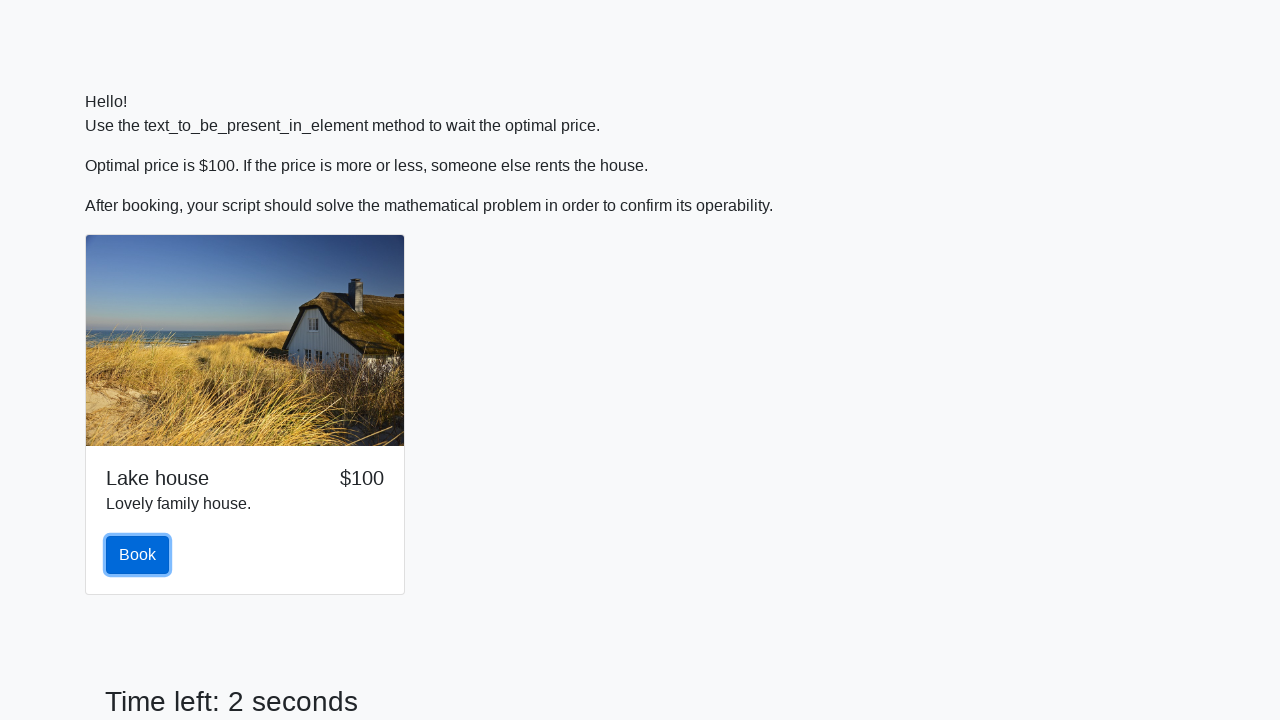

Calculated mathematical result: 2.419248996113978
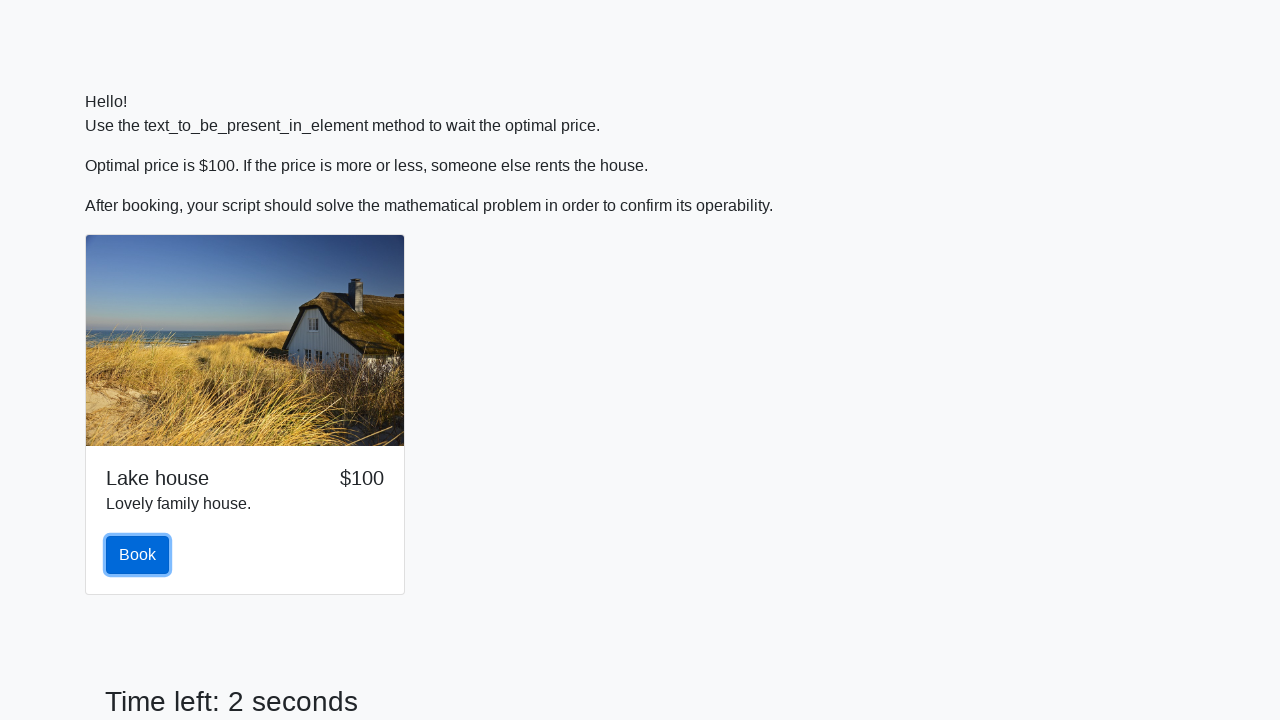

Filled answer field with calculated result: 2.419248996113978 on #answer
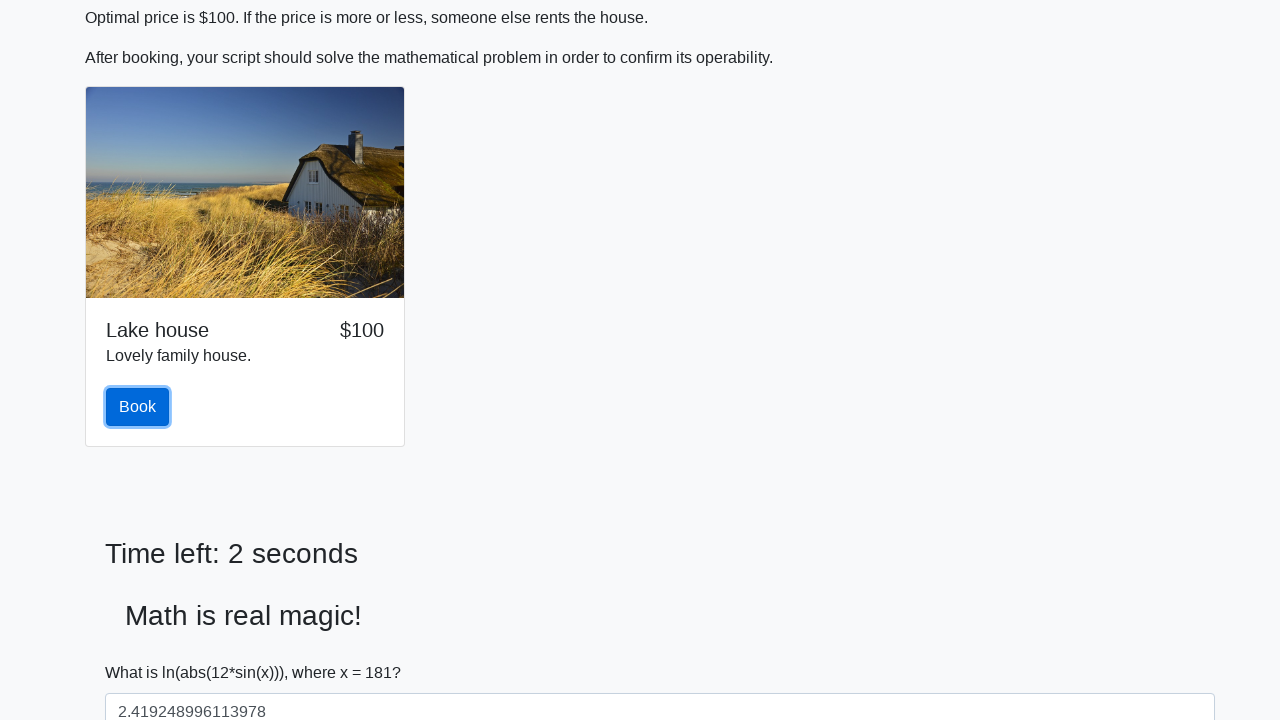

Clicked solve button to submit the answer at (143, 651) on #solve
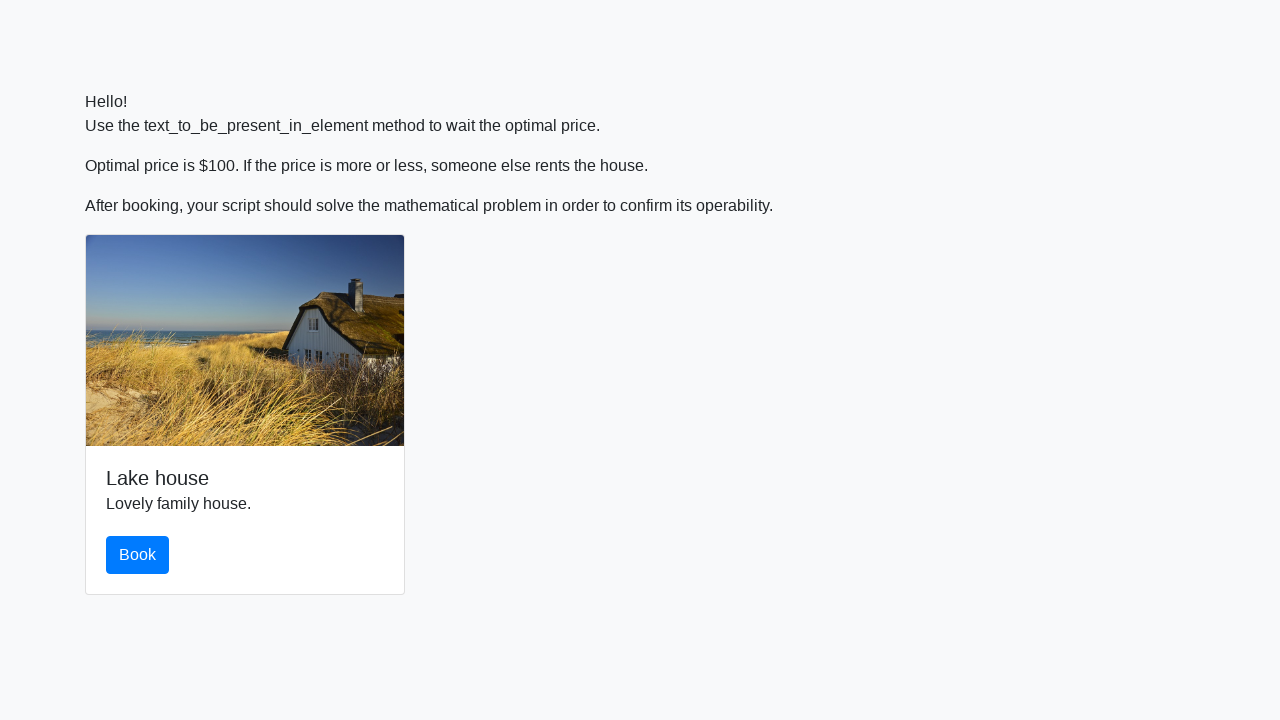

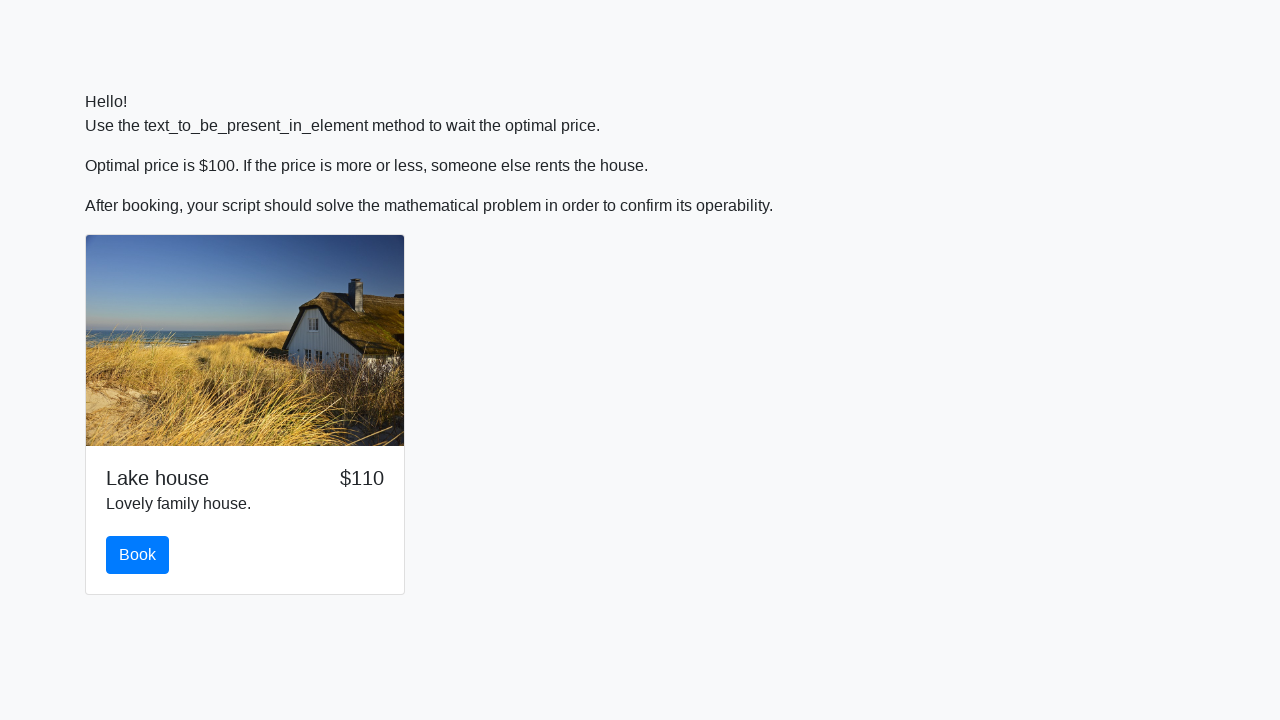